Tests dynamic loading by clicking on Example 2, starting the load, and verifying that "Hello World!" text appears.

Starting URL: http://the-internet.herokuapp.com/dynamic_loading

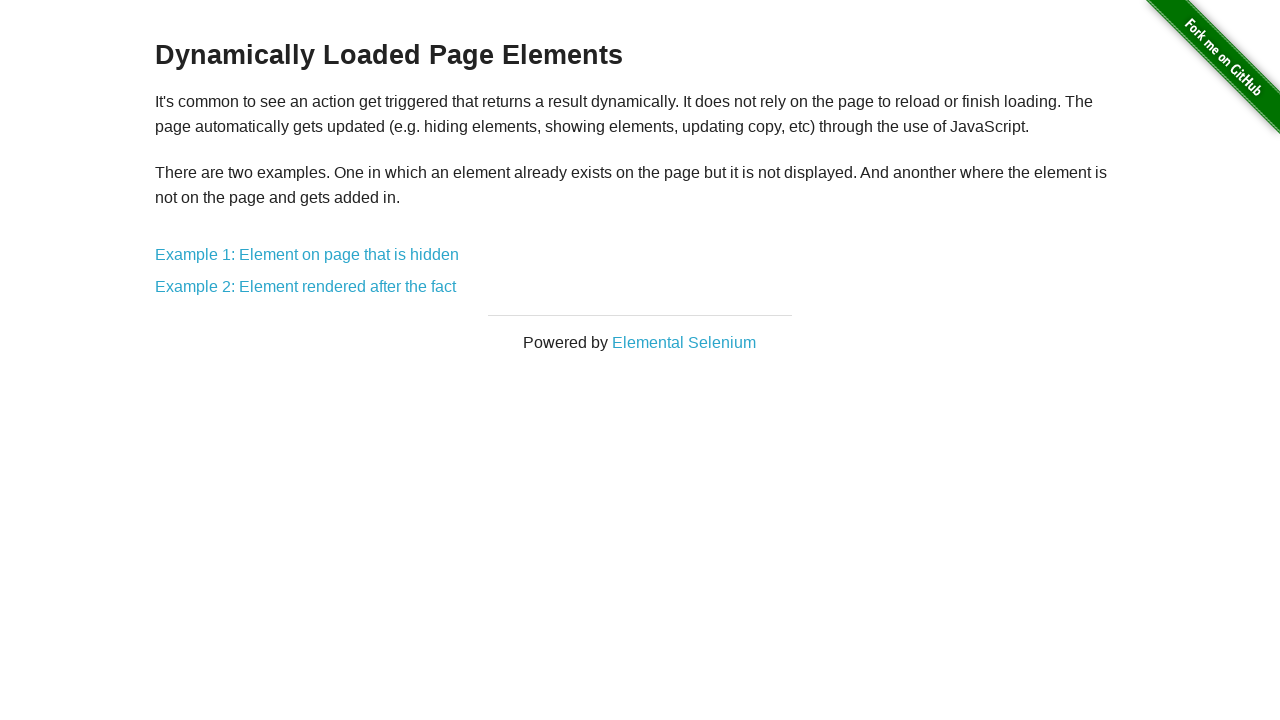

Clicked on Example 2 link at (306, 287) on text=Example 2
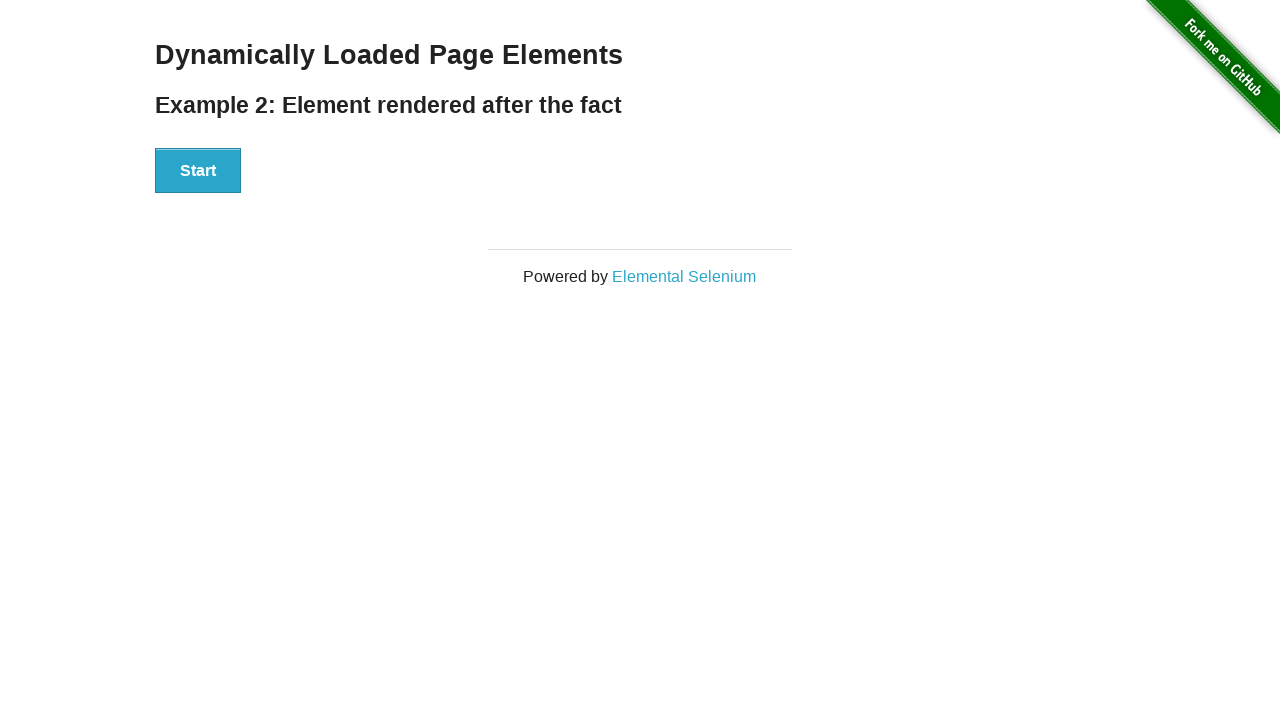

Clicked the start button to begin loading at (198, 171) on xpath=//div[@id='start']/button
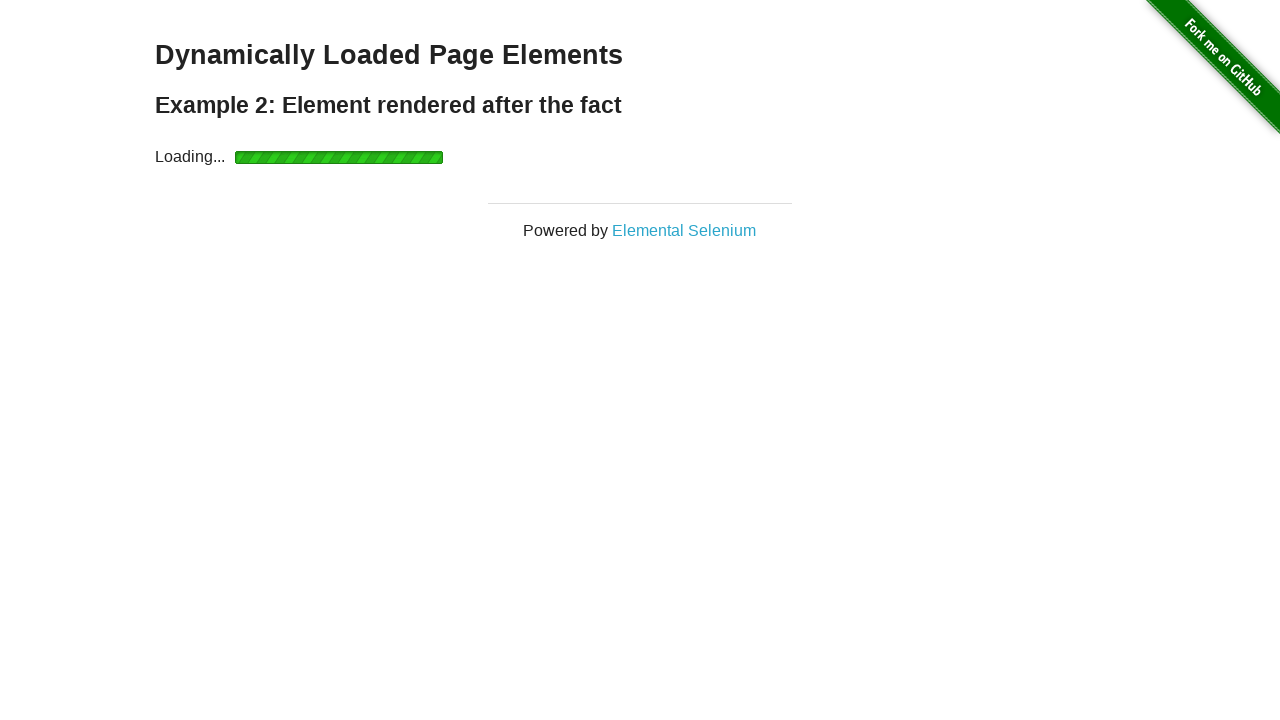

Verified that 'Hello World!' text appeared after dynamic loading completed
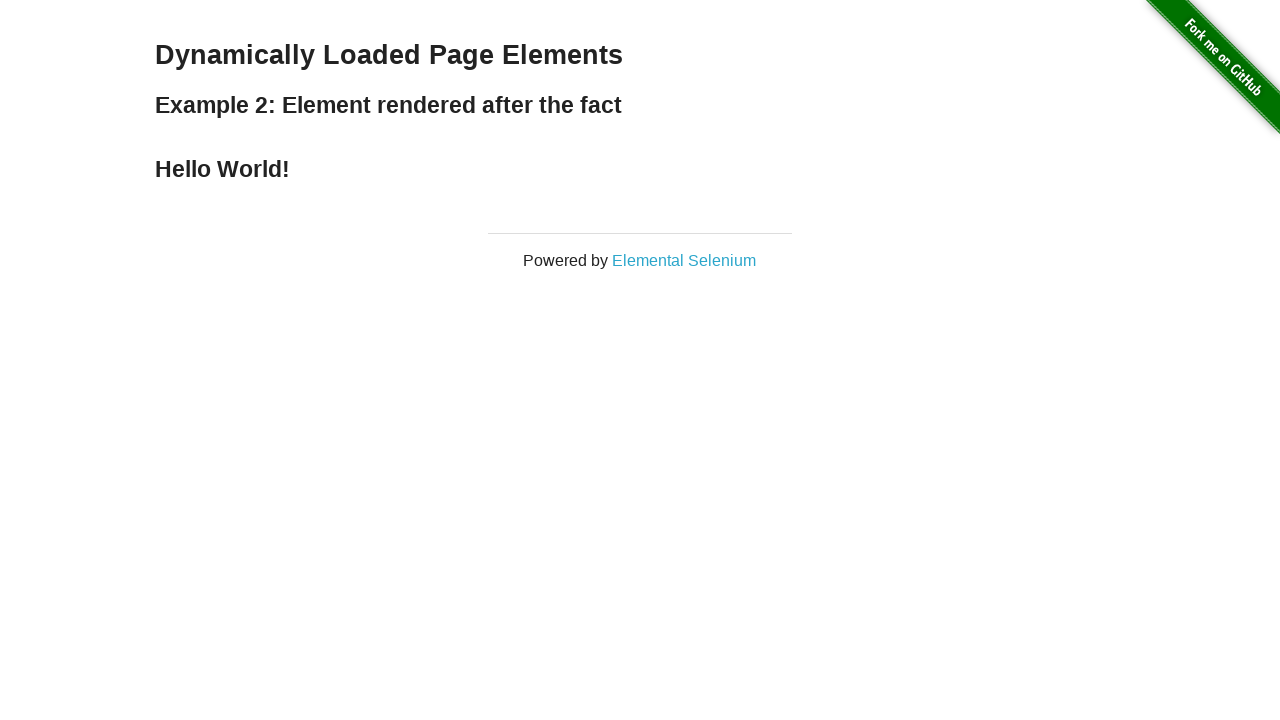

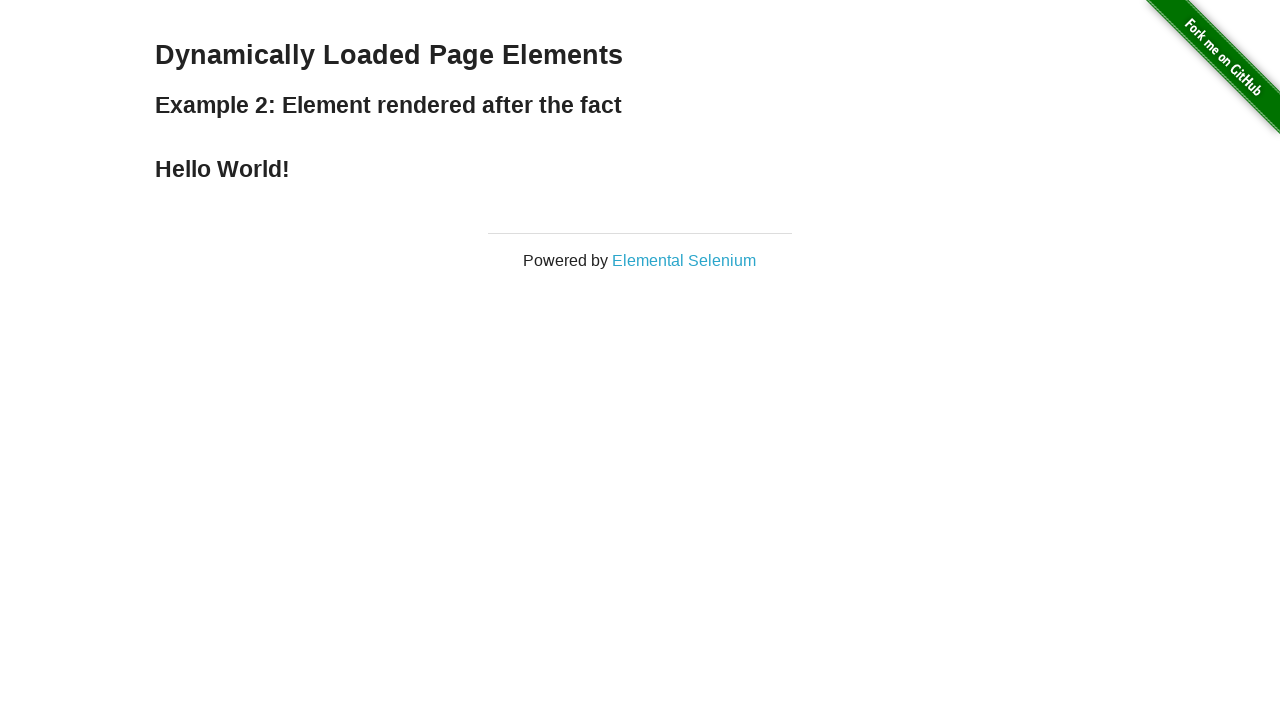